Navigates to the DemoQA homepage and verifies that the Selenium Online Training element is visible, confirming the page has loaded correctly.

Starting URL: https://demoqa.com

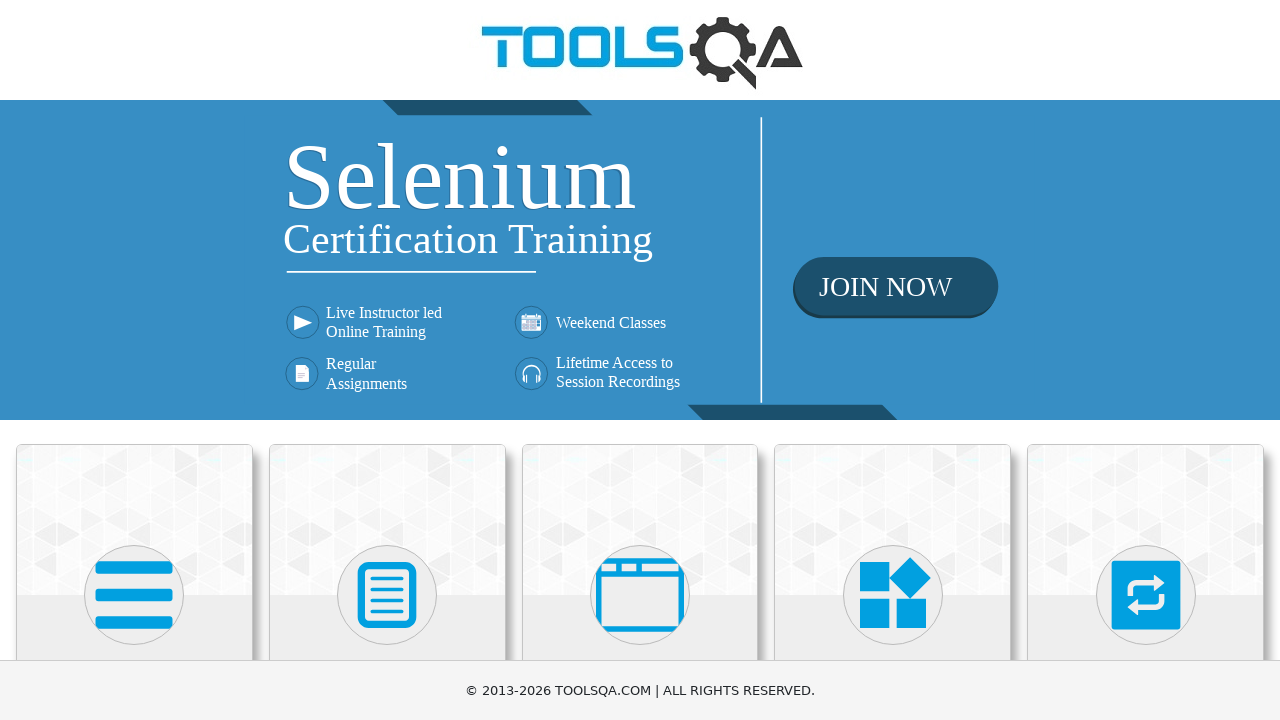

Navigated to DemoQA homepage
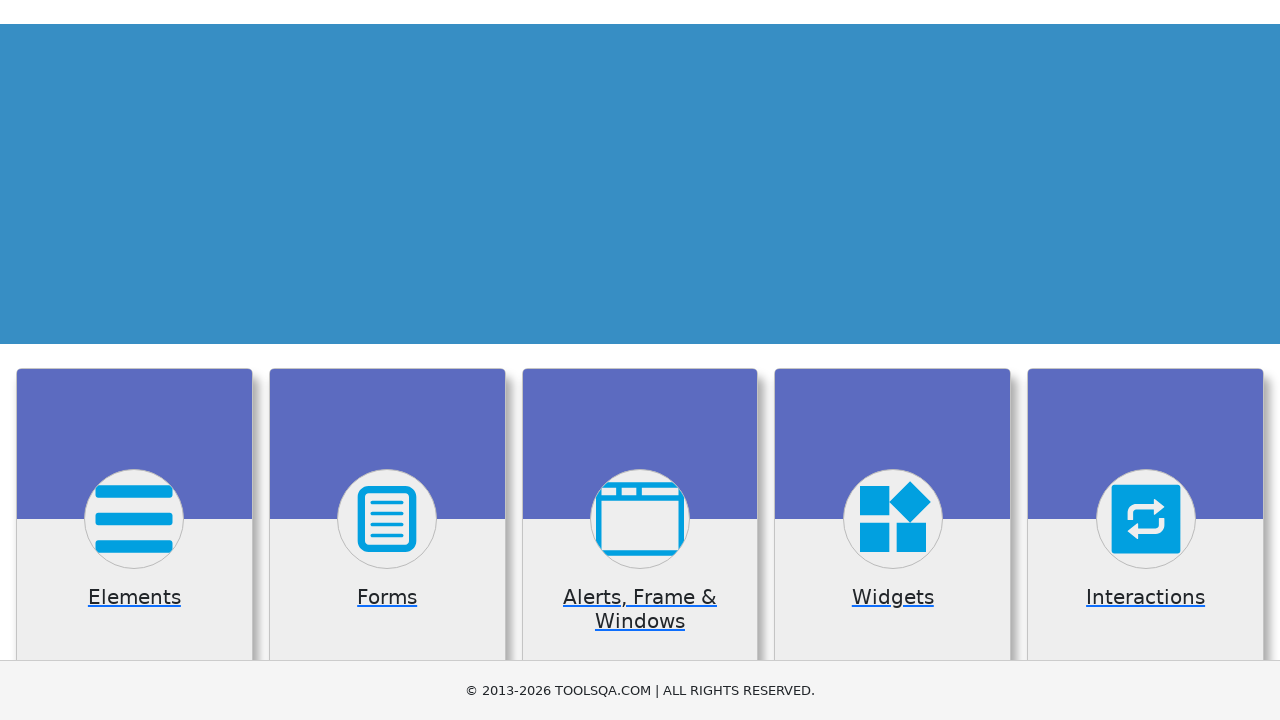

Selenium Online Training element is visible on the page
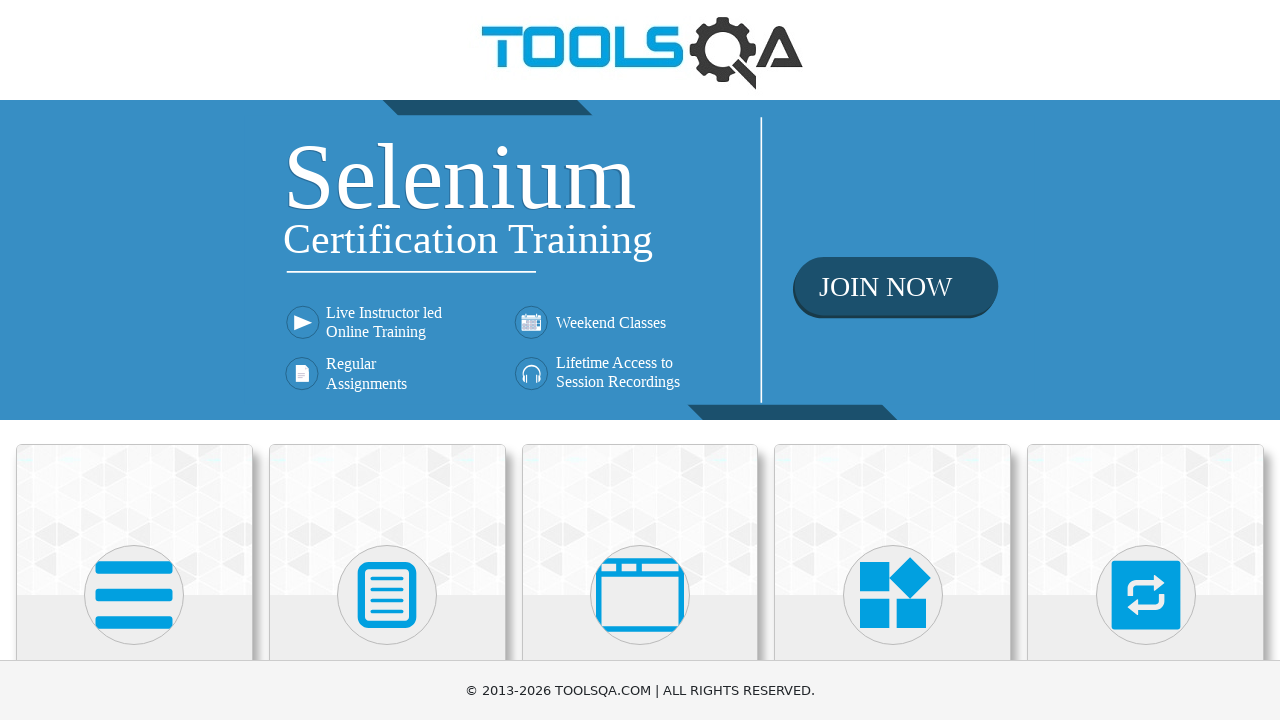

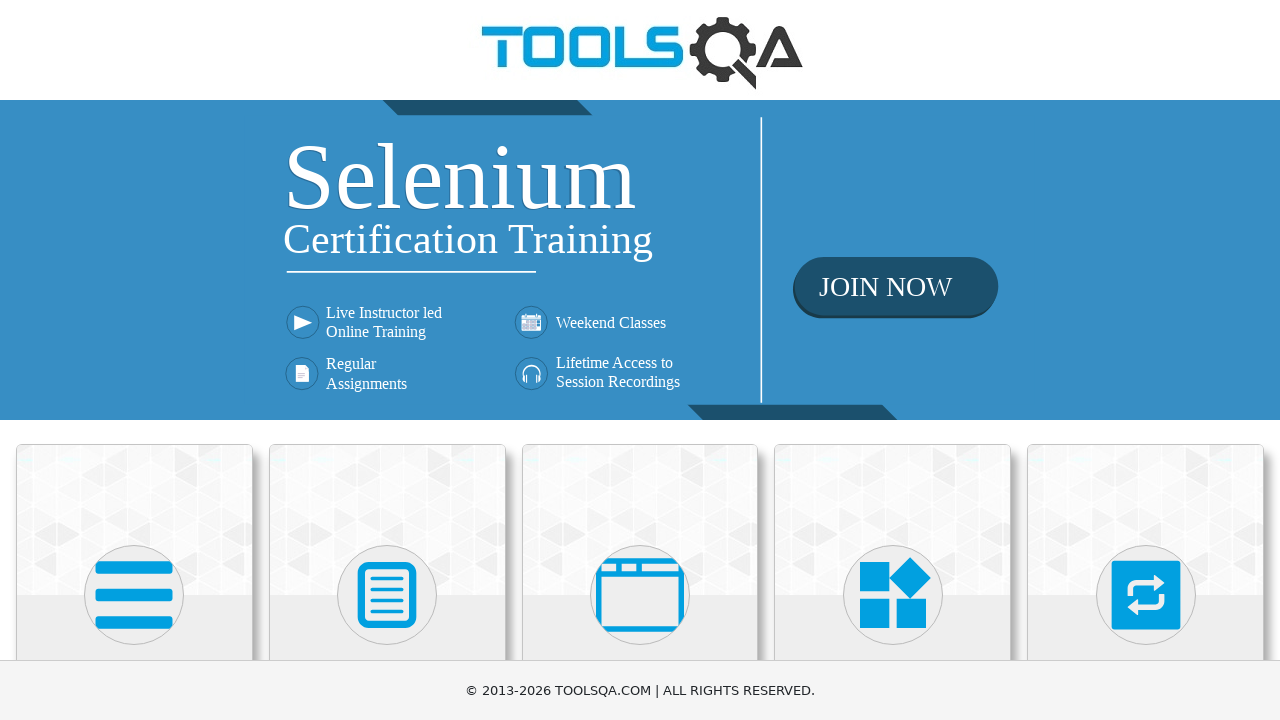